Tests fluent wait functionality by clicking a button and waiting for a paragraph element to appear

Starting URL: https://testeroprogramowania.github.io/selenium/wait2.html

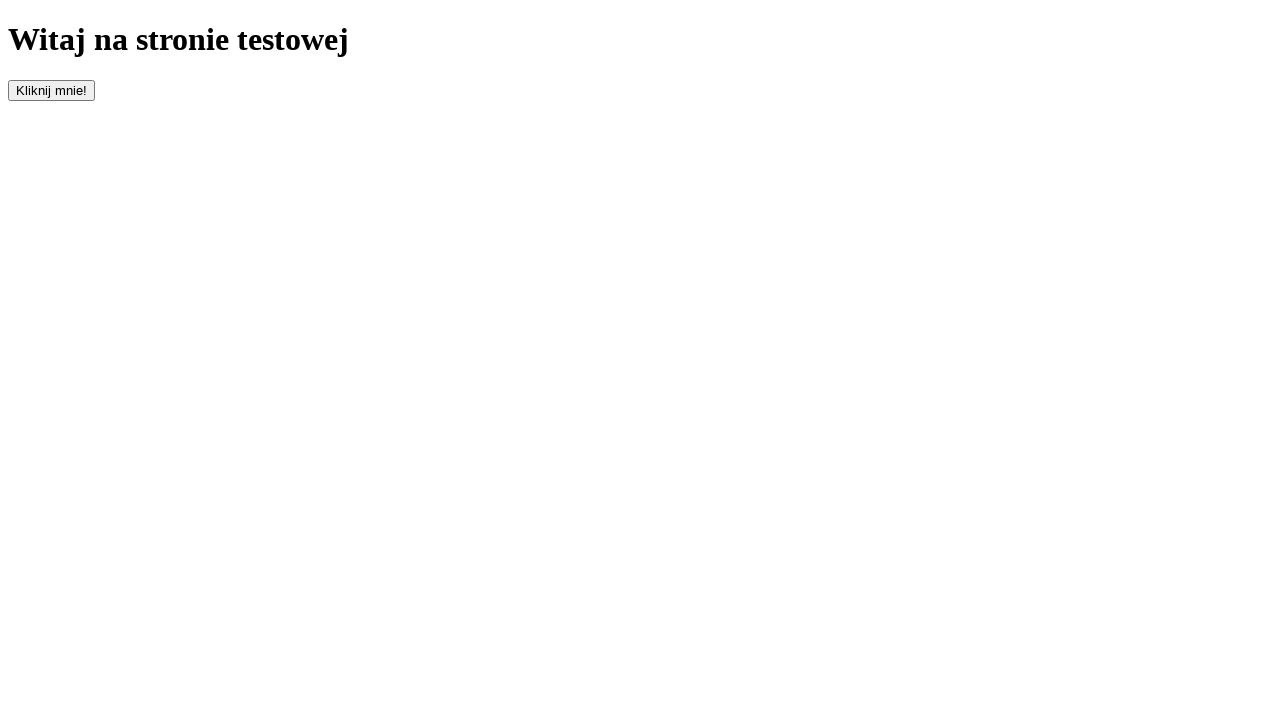

Navigated to fluent wait test page
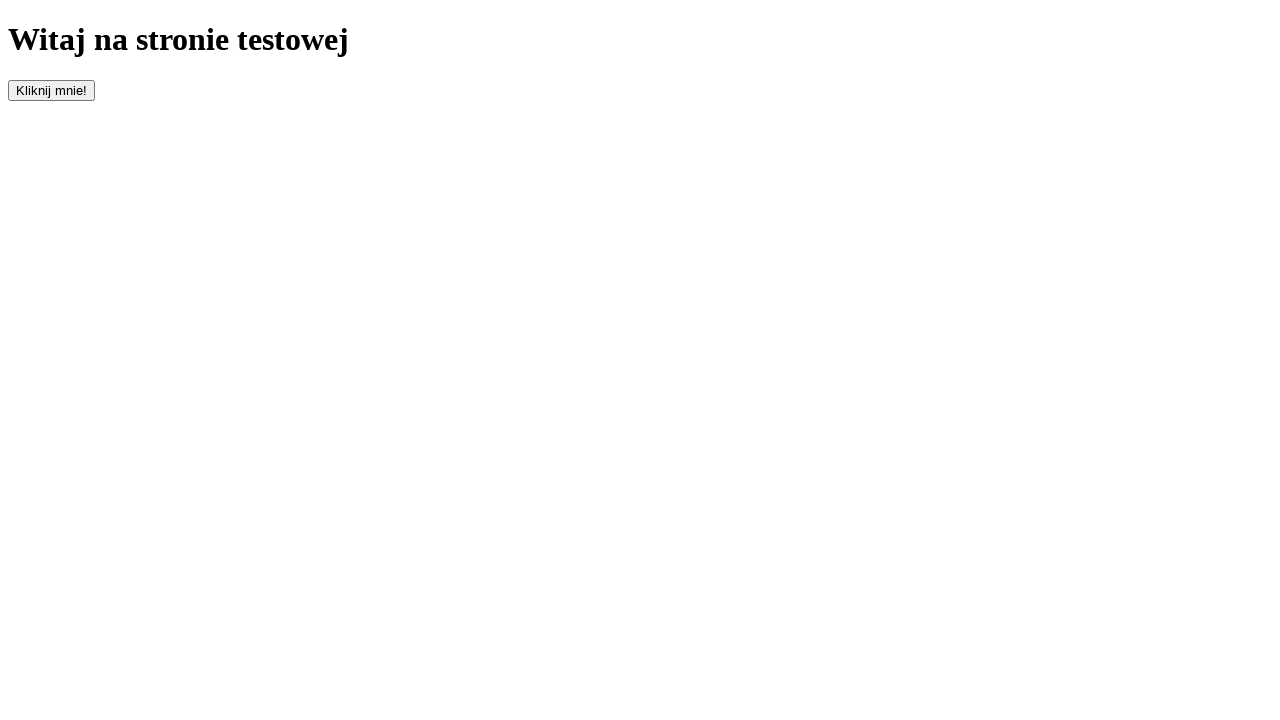

Clicked the button to trigger element appearance at (52, 90) on #clickOnMe
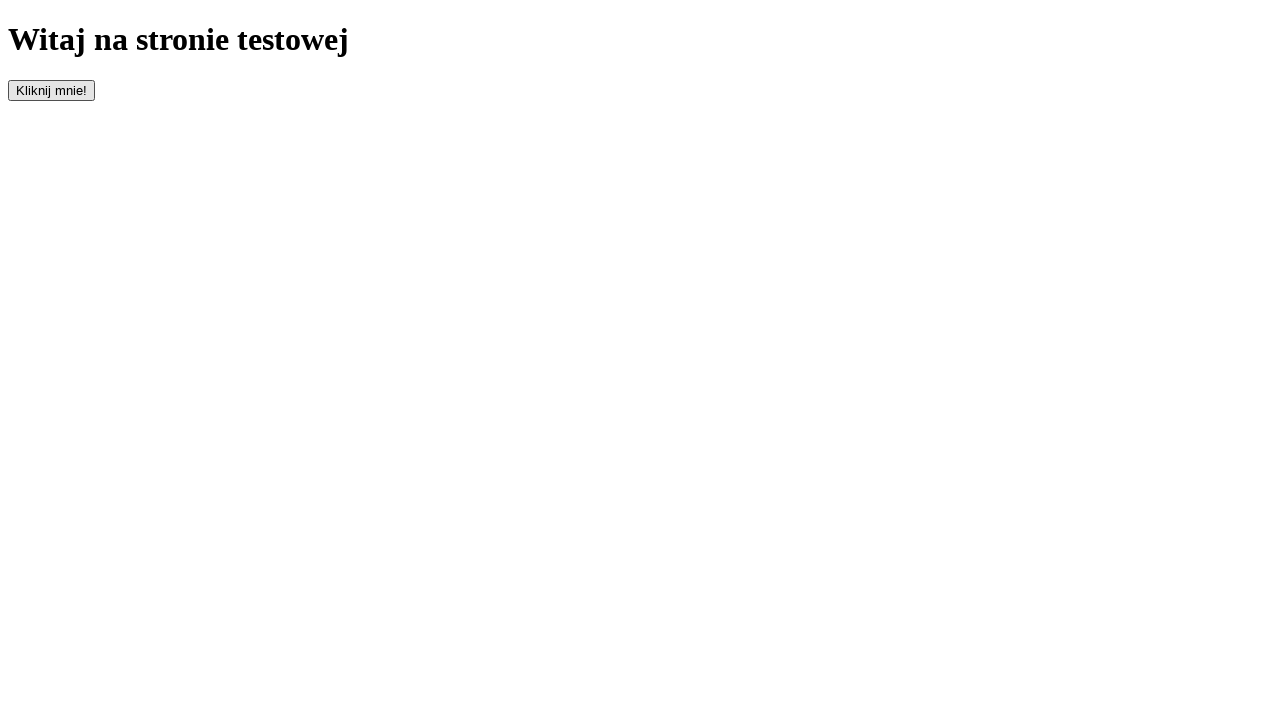

Paragraph element appeared and became visible
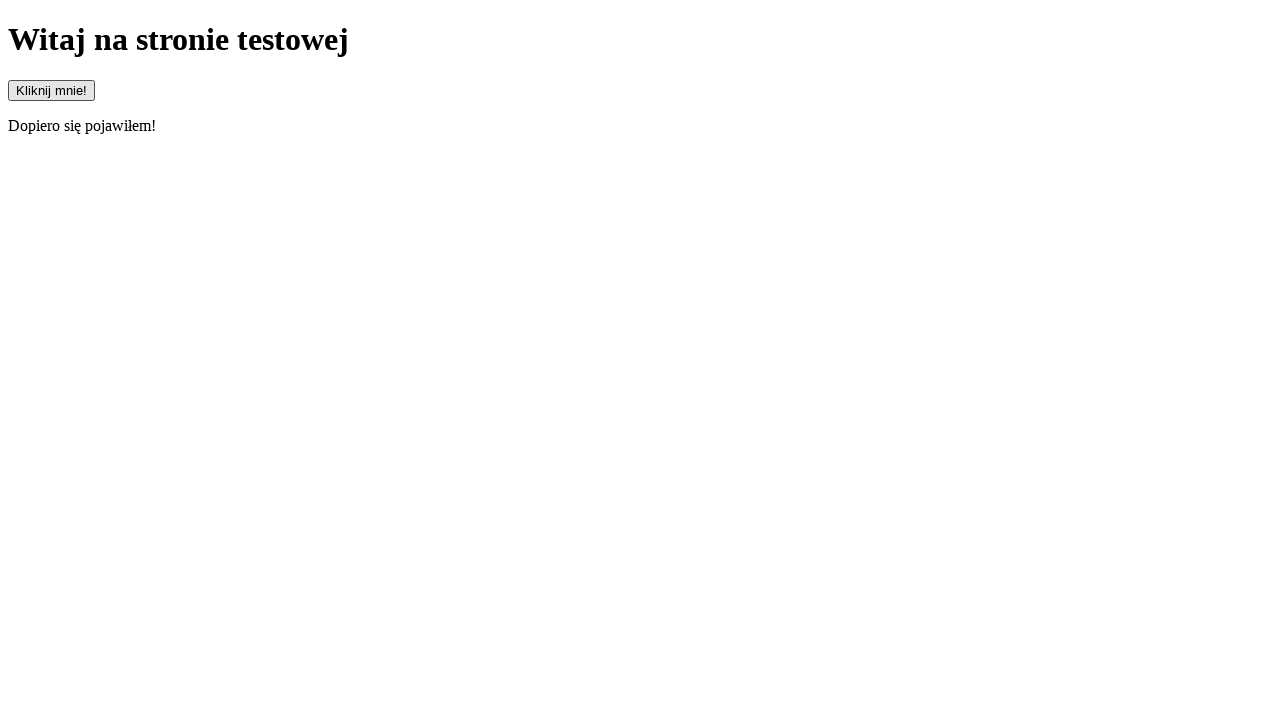

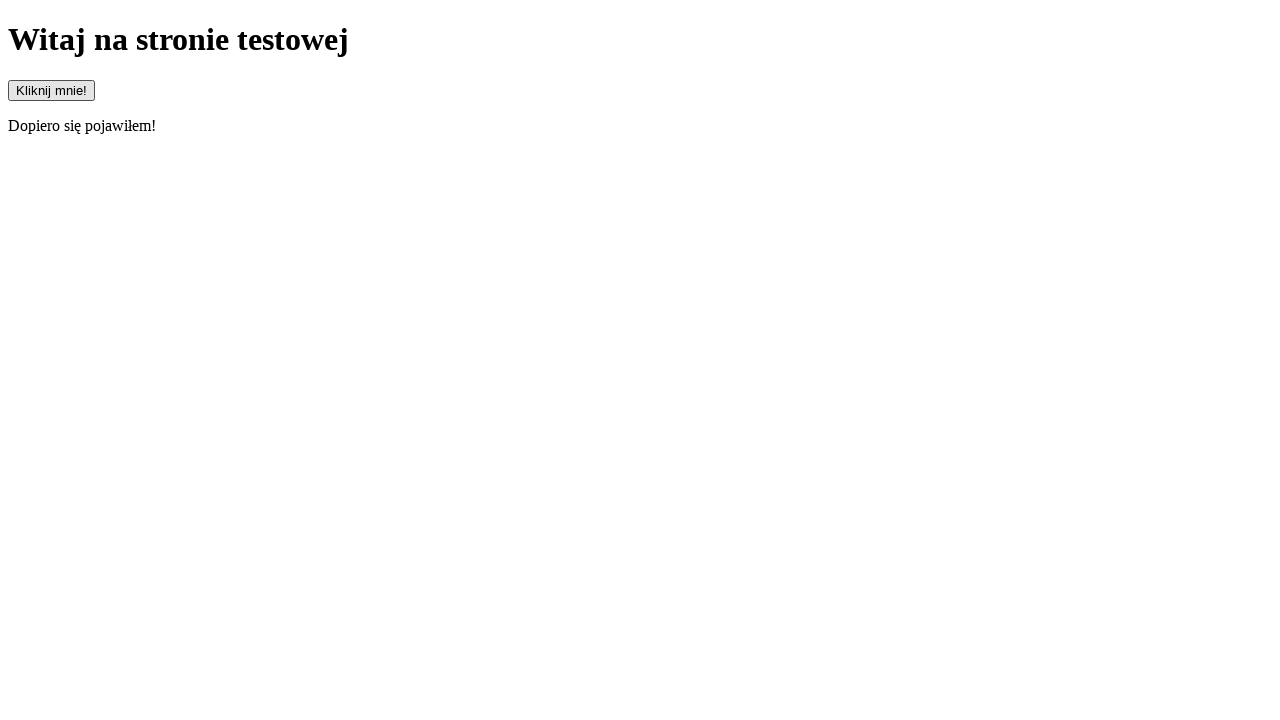